Navigates to the actiTime website and verifies the URL contains the expected domain name

Starting URL: https://www.actitime.com/

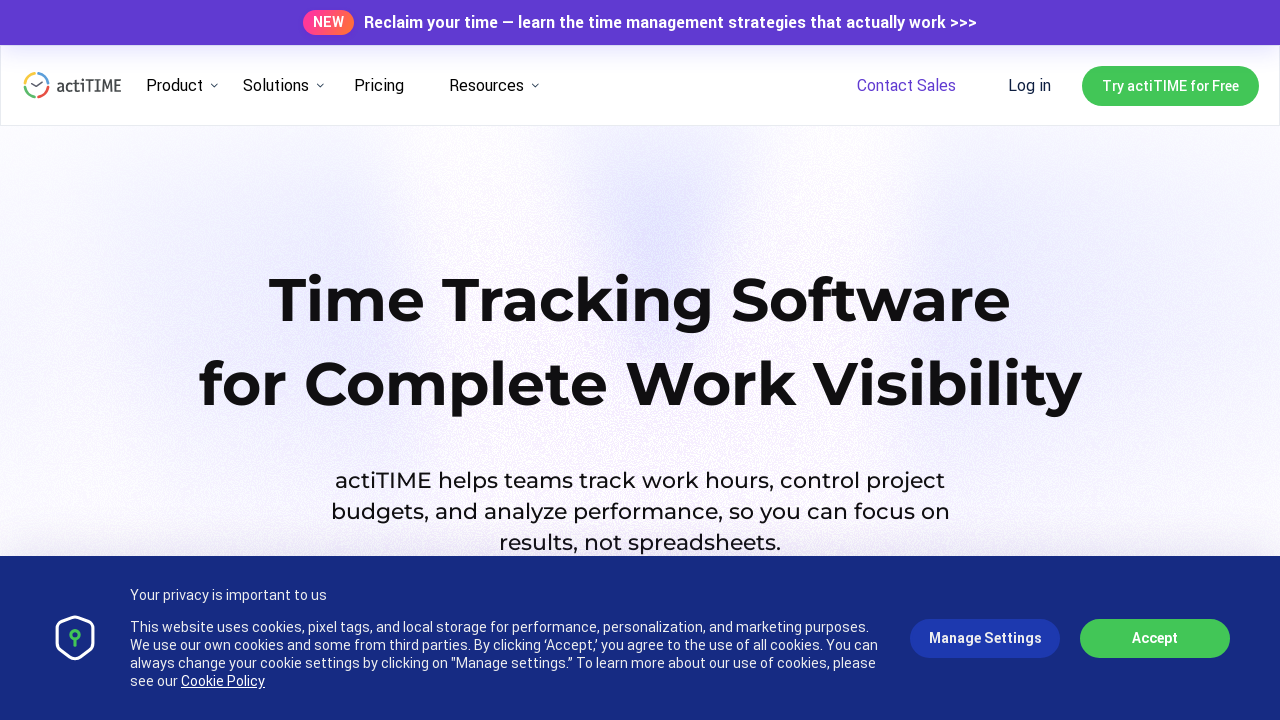

Navigated to https://www.actitime.com/
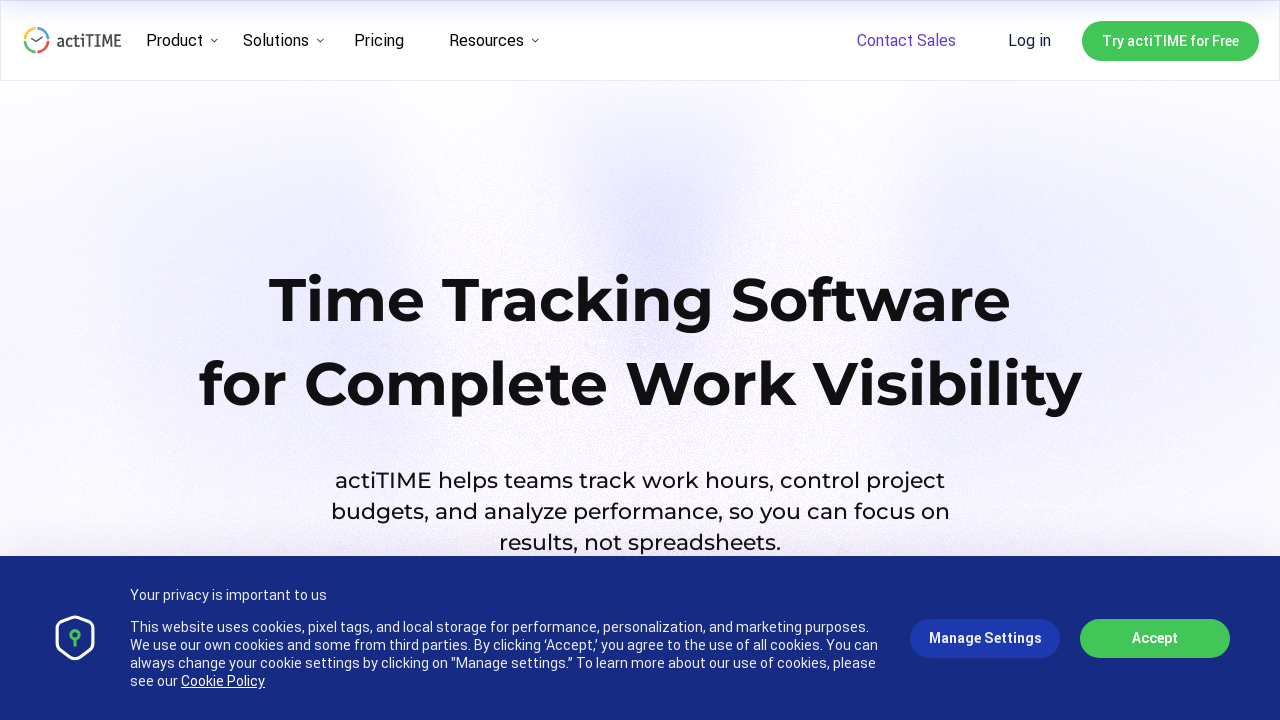

Retrieved current URL
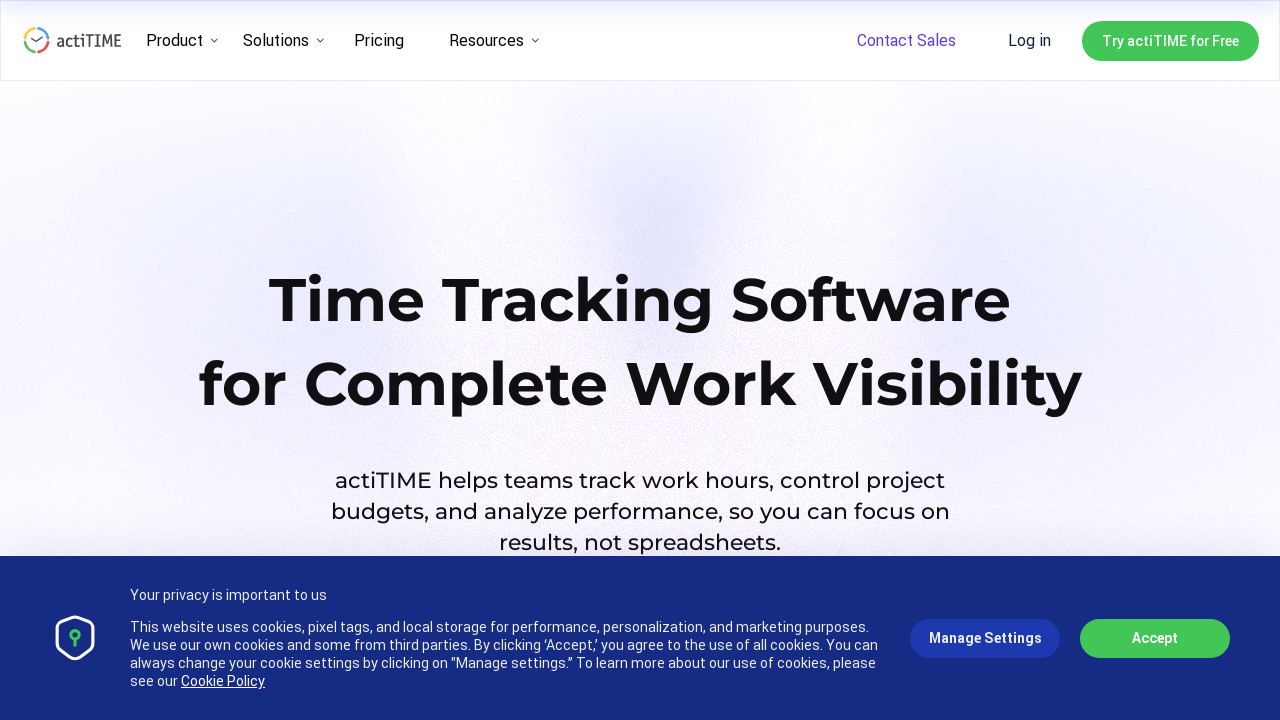

Verified URL contains 'actitime' domain name
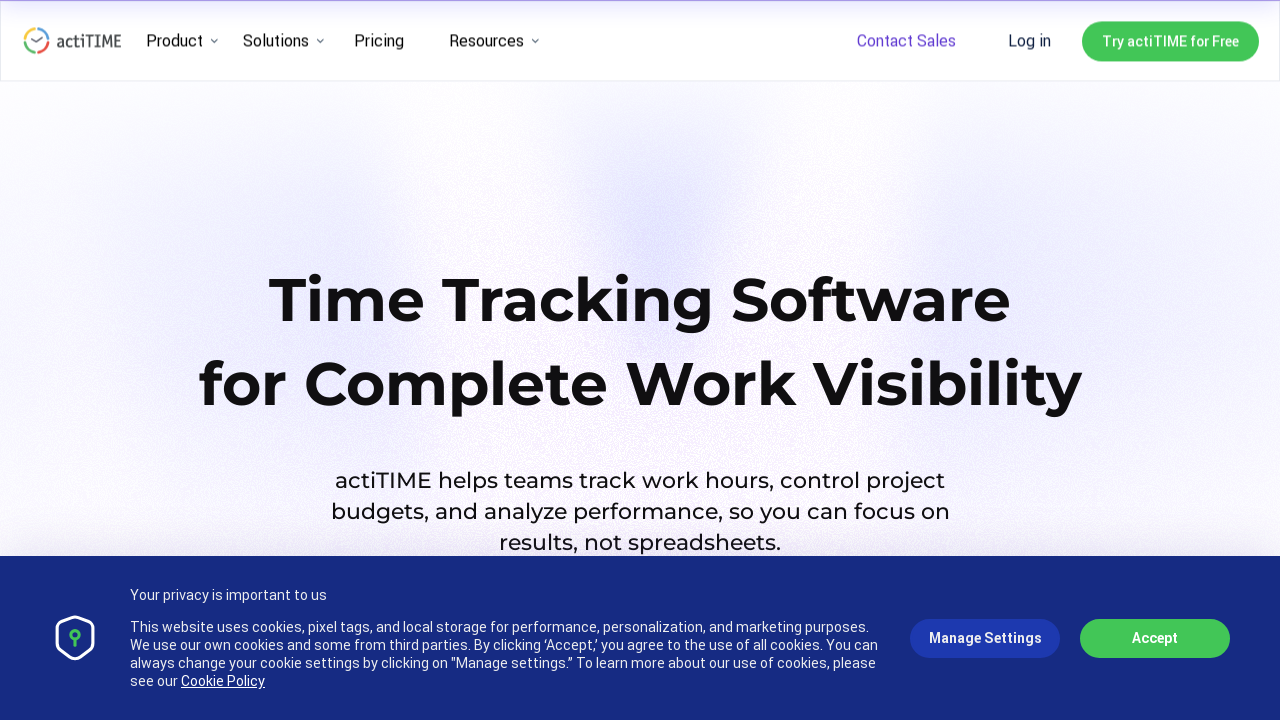

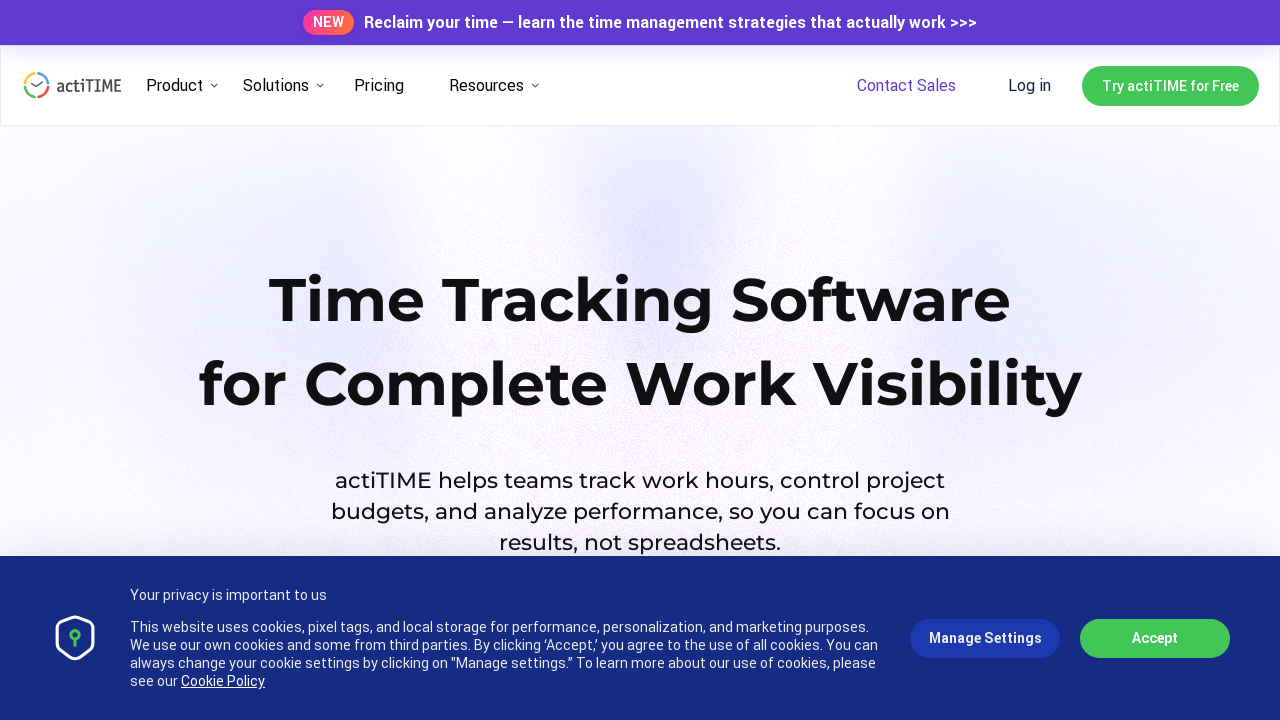